Tests an e-commerce shopping flow by searching for products containing "ca", adding Cashews to cart, and proceeding through checkout to place an order.

Starting URL: https://rahulshettyacademy.com/seleniumPractise/#/

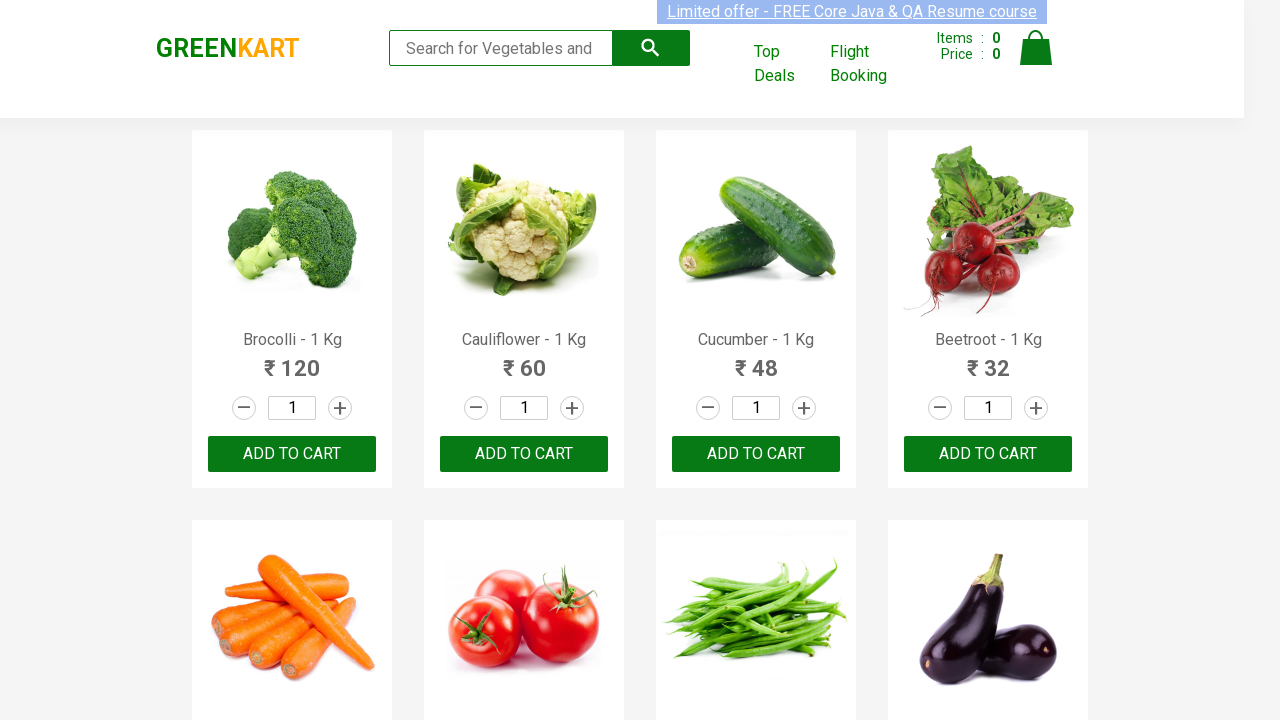

Filled search field with 'ca' on .search-keyword
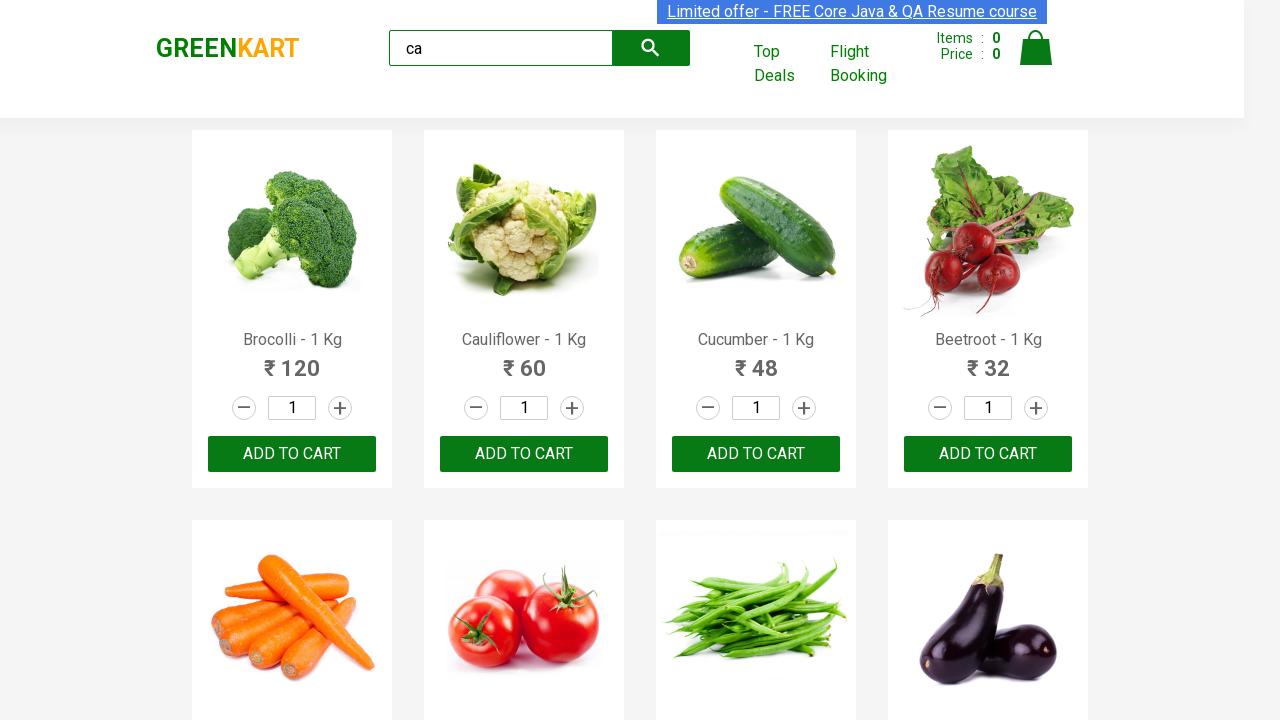

Waited 2 seconds for search results to load
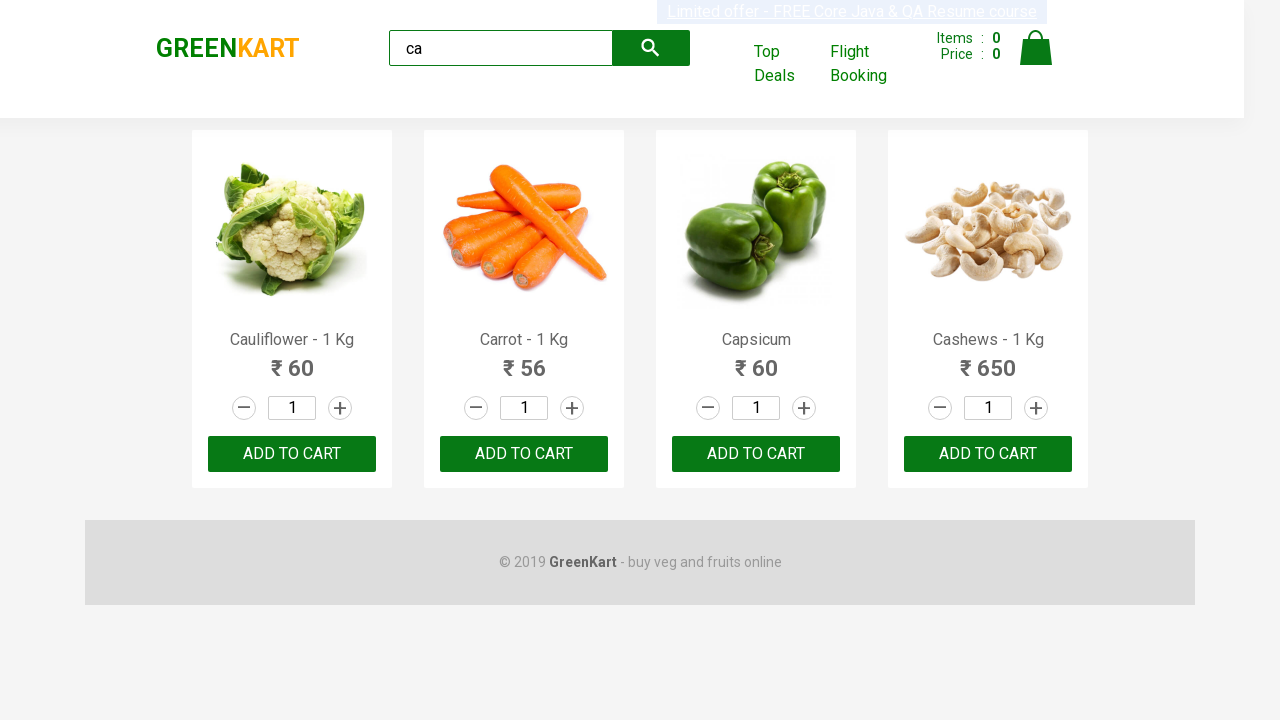

Located all products on the page
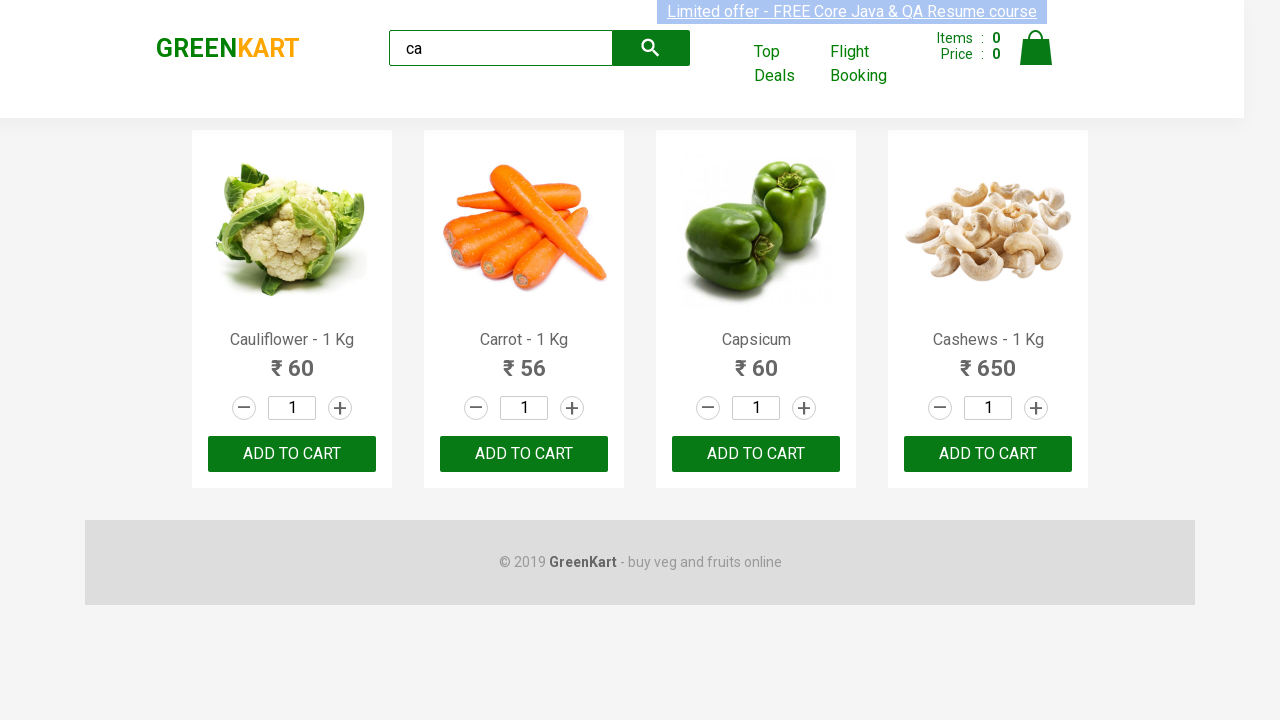

Found 4 products matching search results
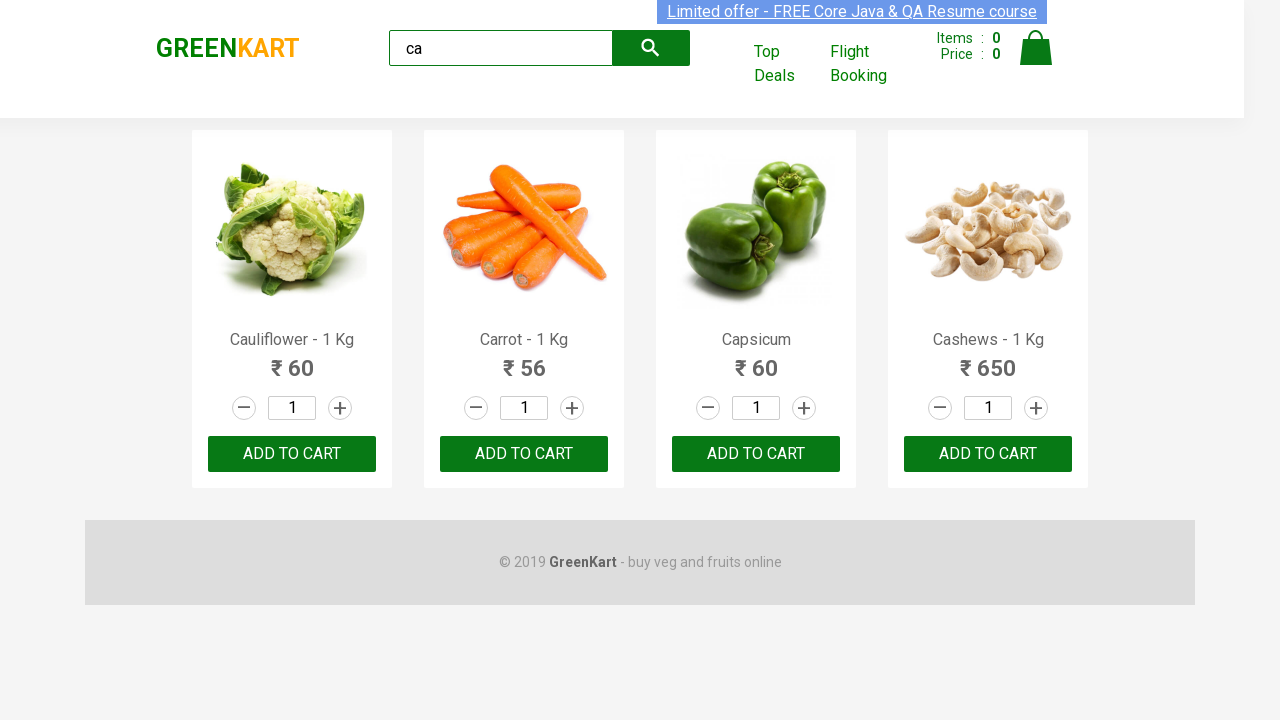

Clicked 'Add to Cart' button for Cashews product at (988, 454) on .products .product >> nth=3 >> button
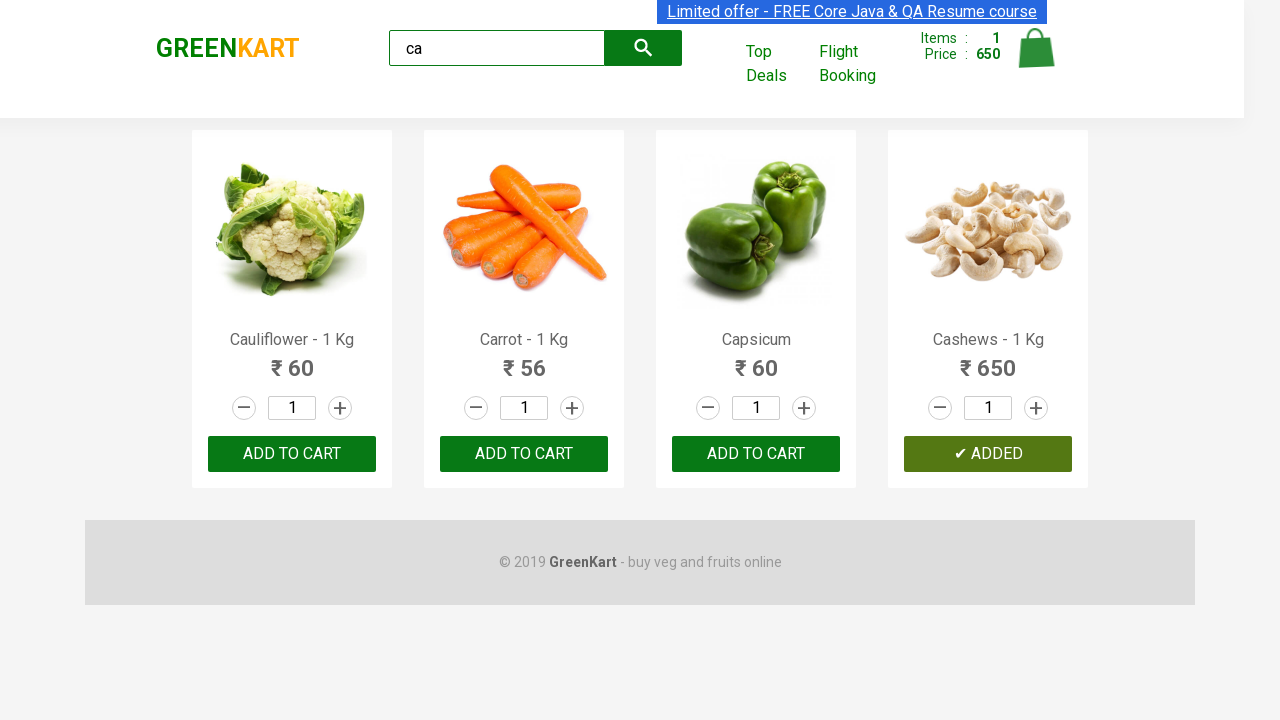

Clicked cart icon to view shopping cart at (1036, 48) on .cart-icon > img
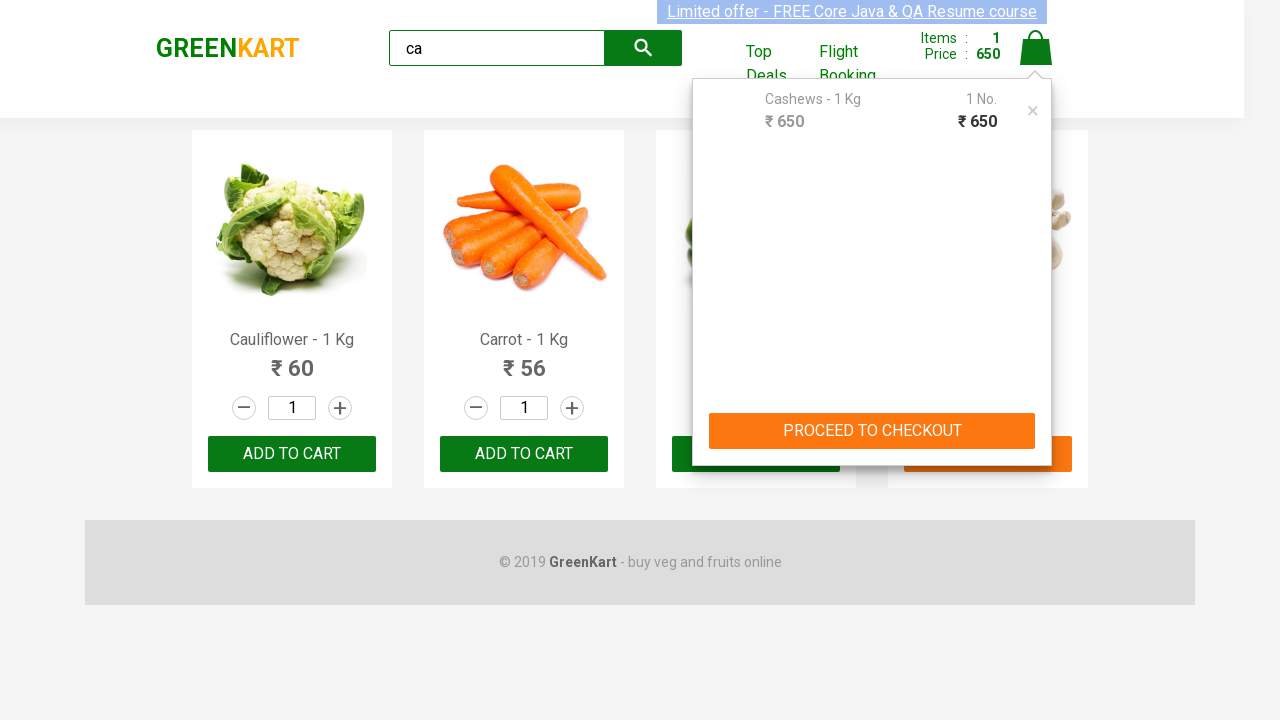

Clicked 'PROCEED TO CHECKOUT' button at (872, 431) on text=PROCEED TO CHECKOUT
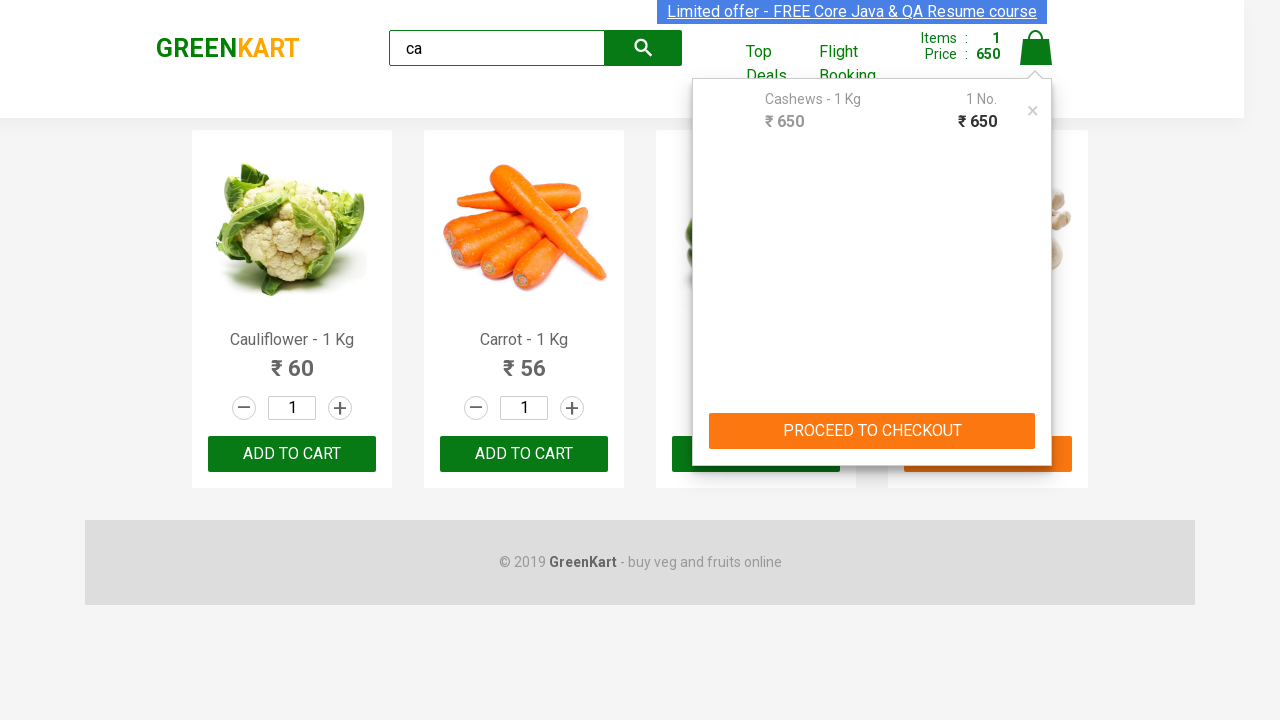

Clicked 'Place Order' button to complete purchase at (1036, 420) on text=Place Order
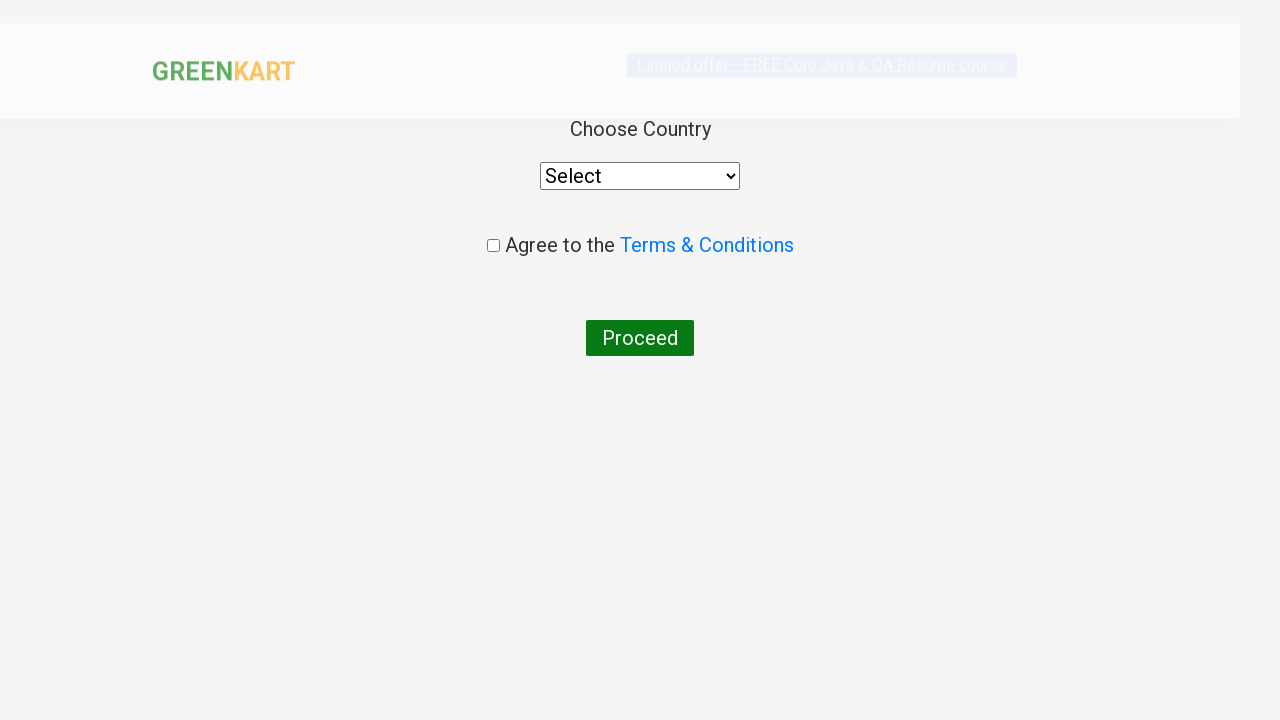

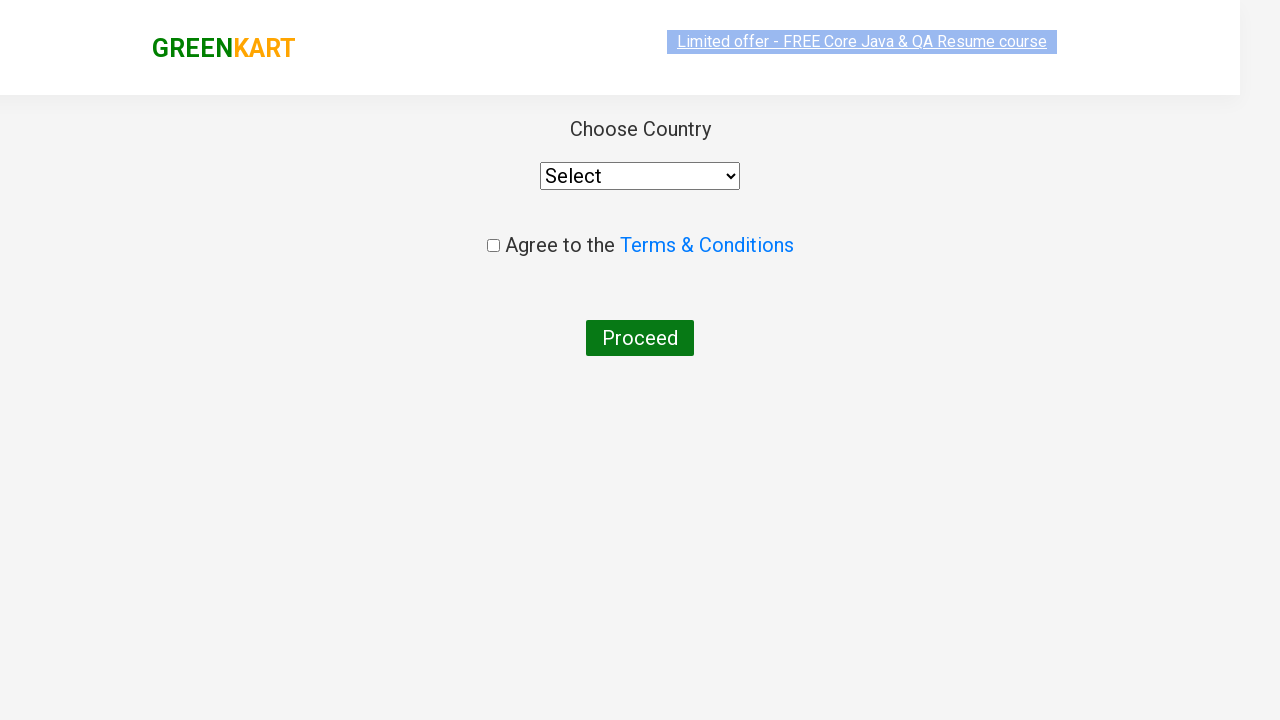